Verifies UI elements on the NextBaseCRM login page including the "Remember me" checkbox label text, "Forgot password" link text, and the href attribute of the forgot password link.

Starting URL: https://login1.nextbasecrm.com/

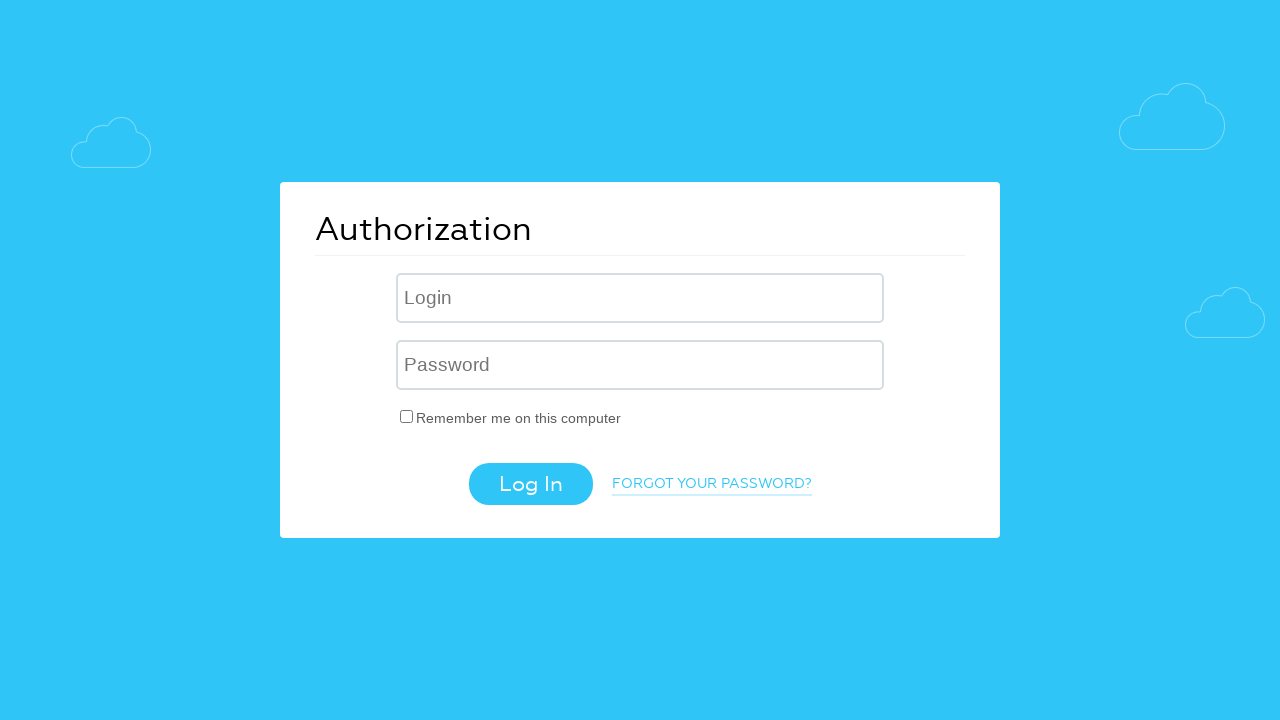

Located 'Remember me' checkbox label element
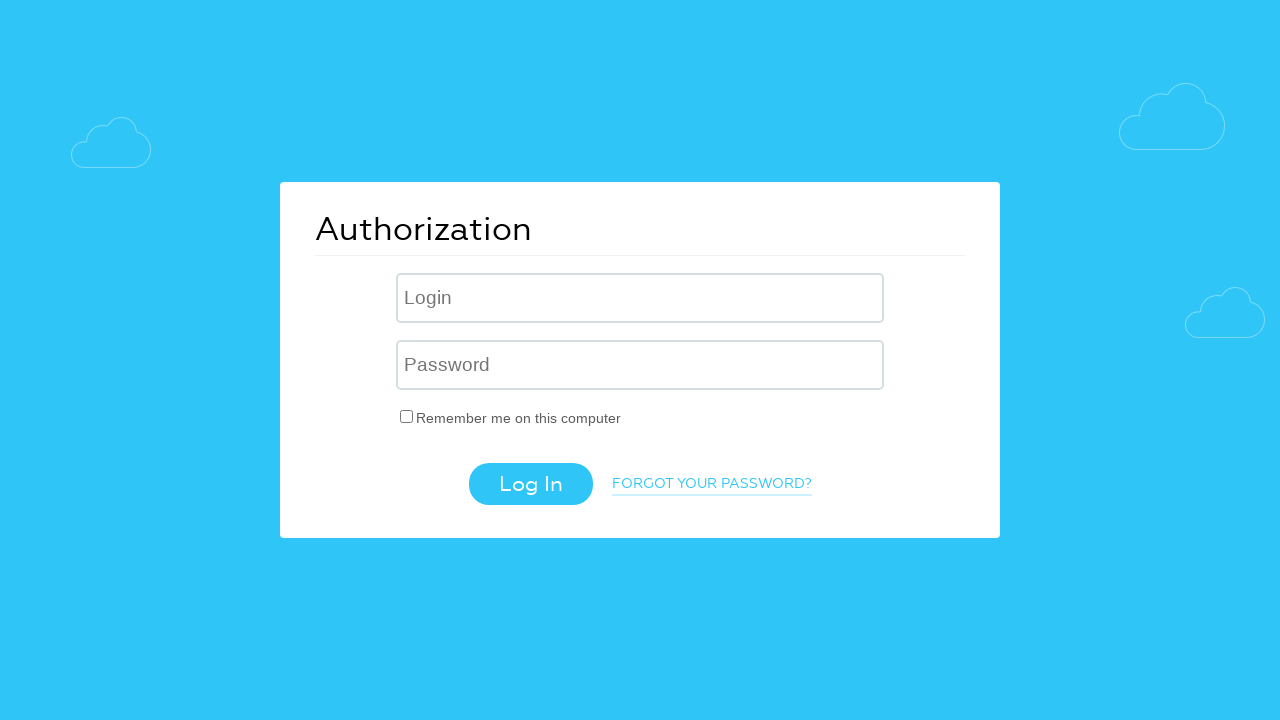

'Remember me' label became visible
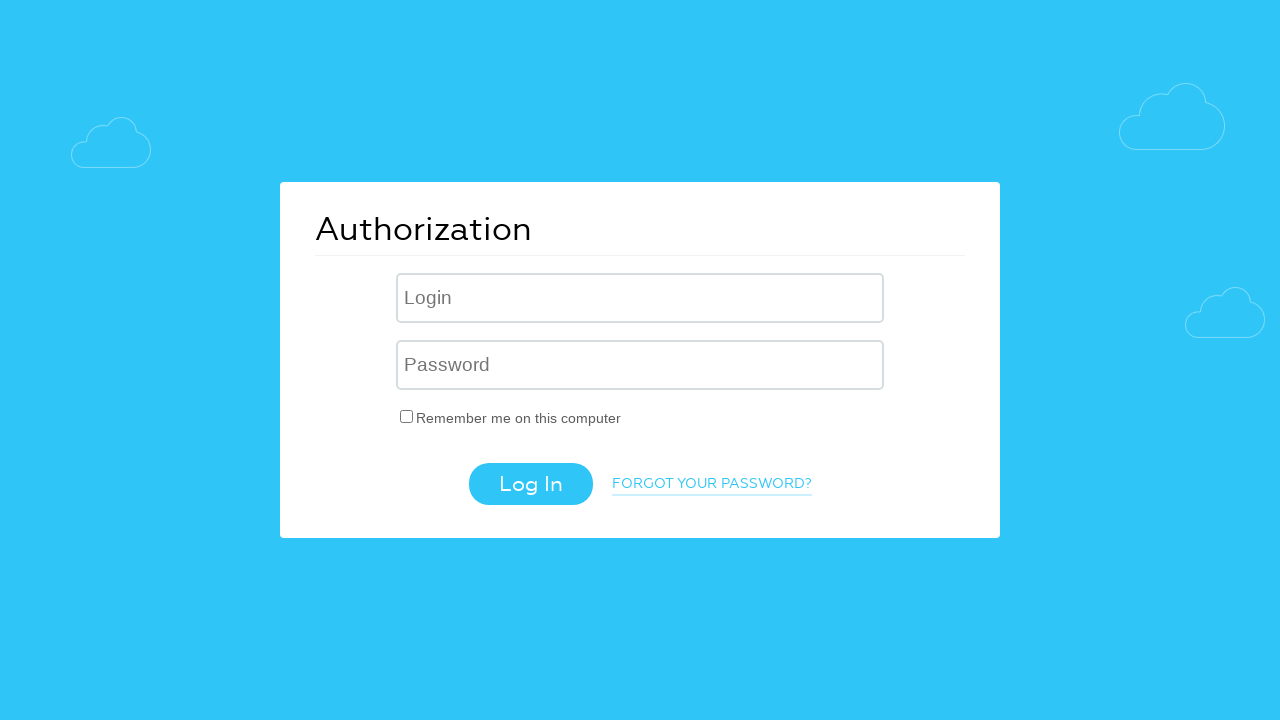

Retrieved text content from 'Remember me' label
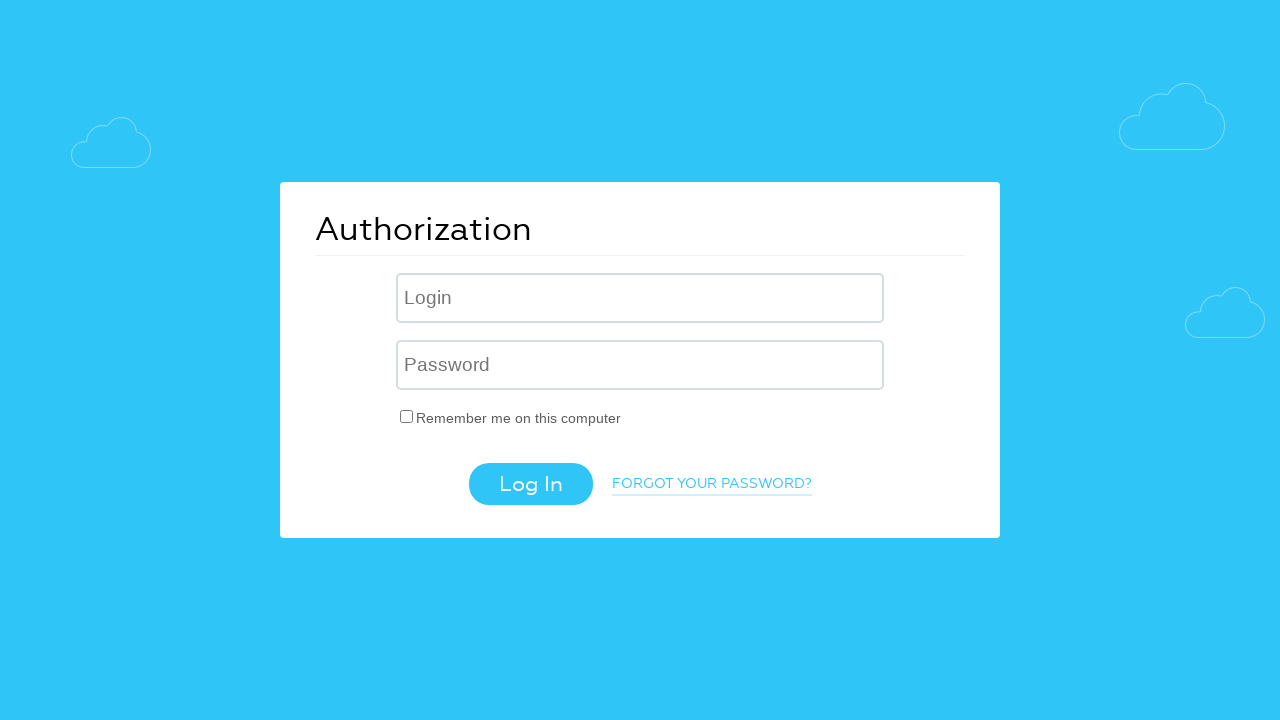

Verified 'Remember me' label text matches expected value
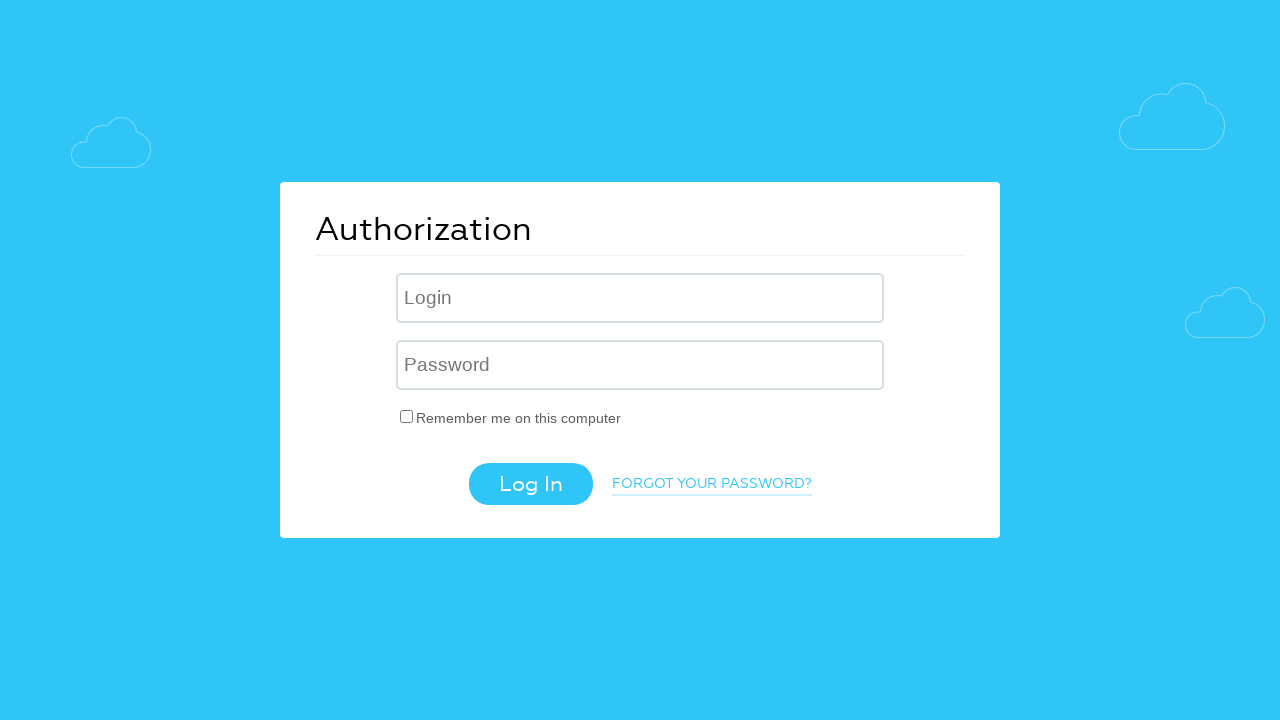

Located 'Forgot password' link element
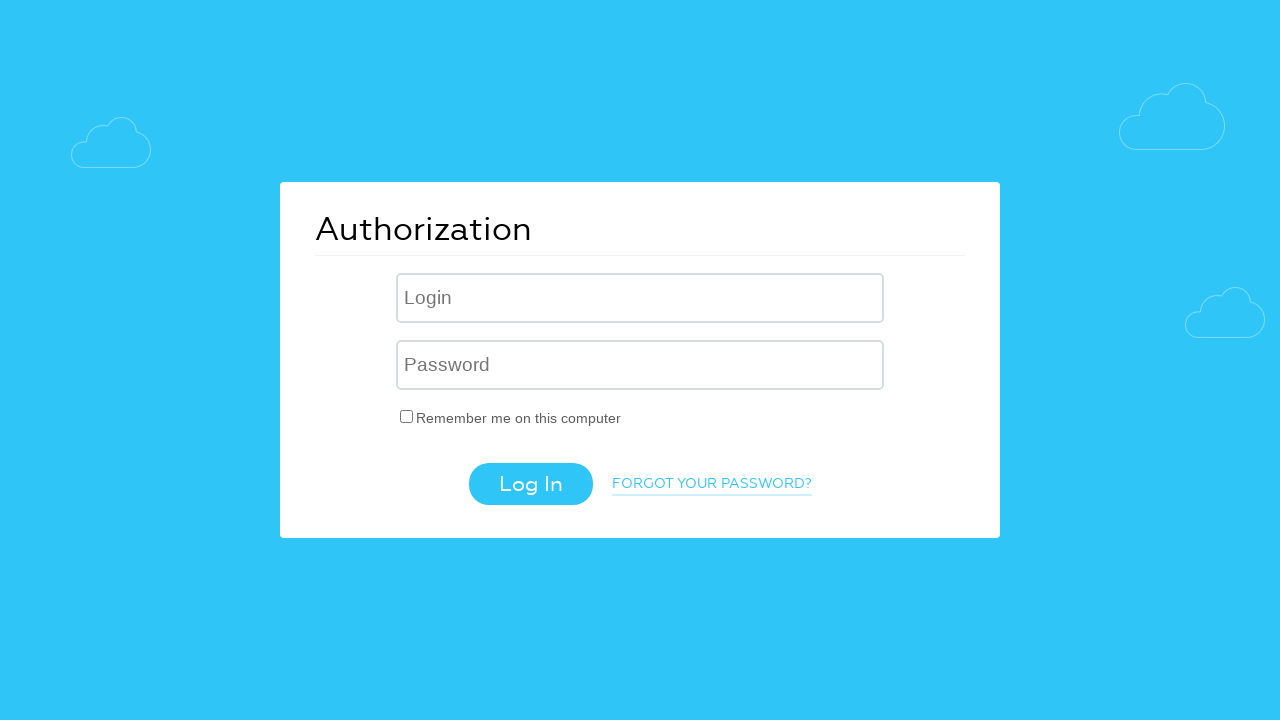

Retrieved text content from 'Forgot password' link
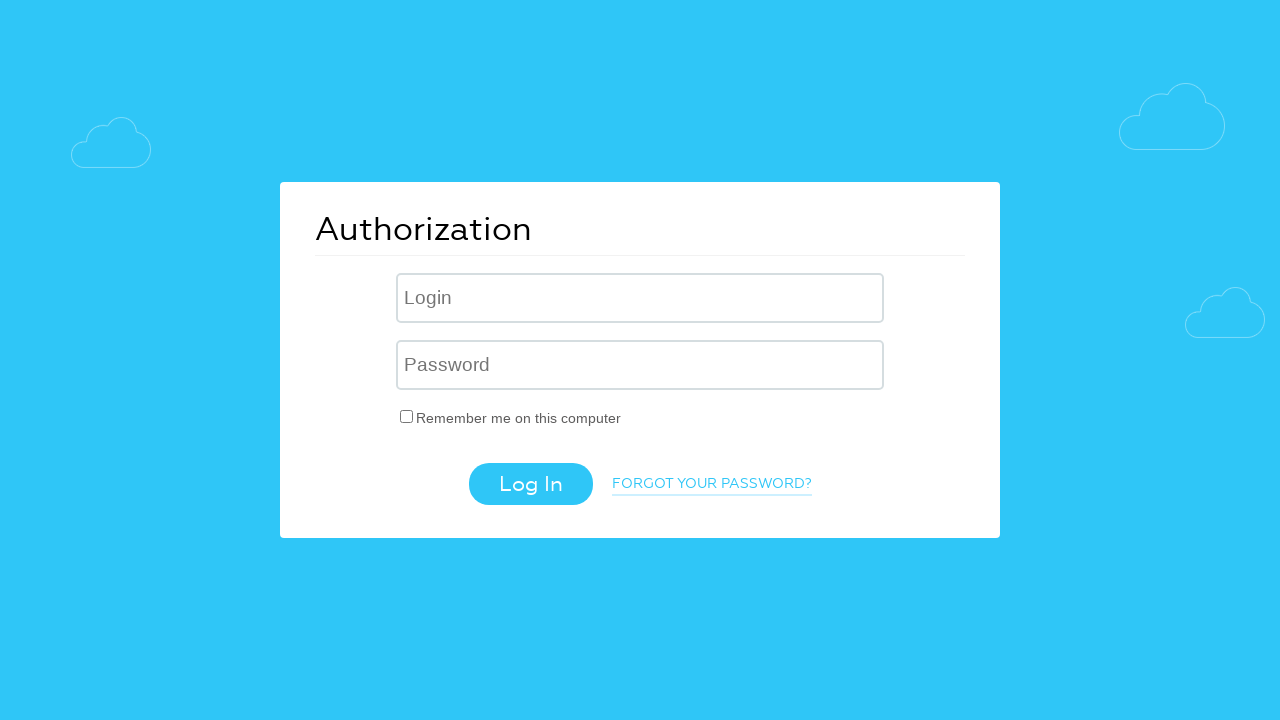

Verified 'Forgot password' link text matches expected value
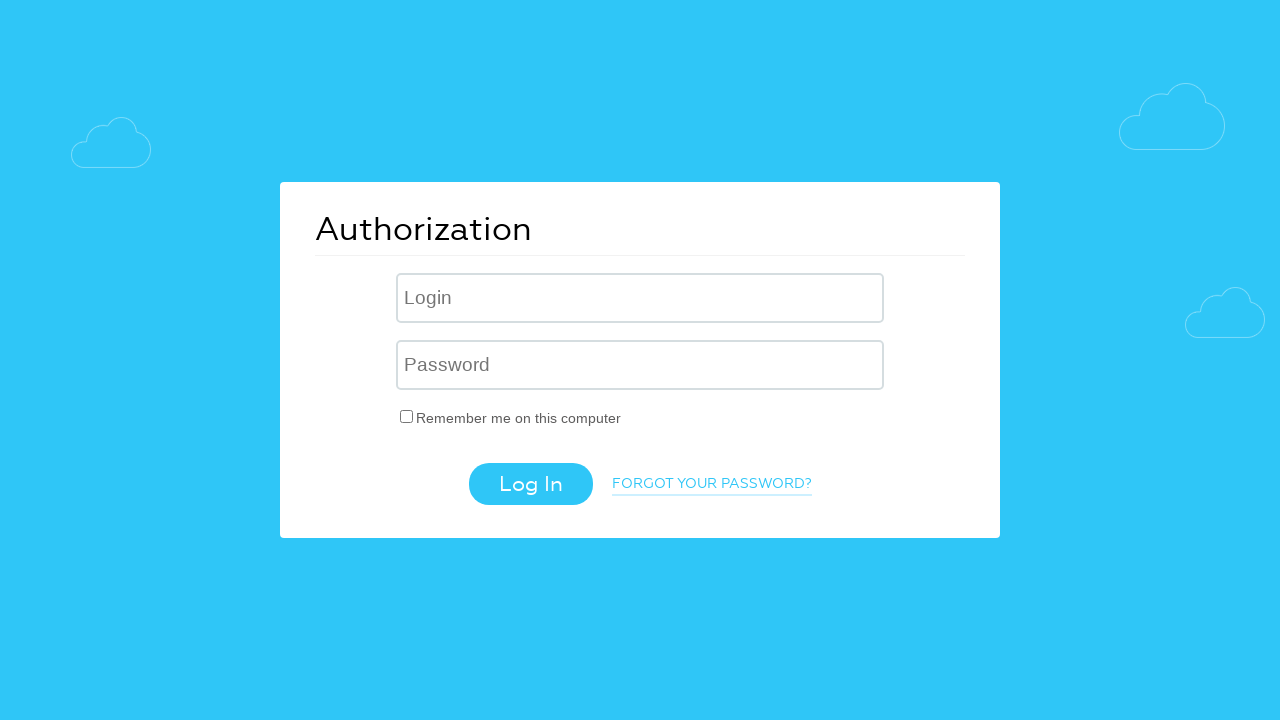

Retrieved href attribute from 'Forgot password' link
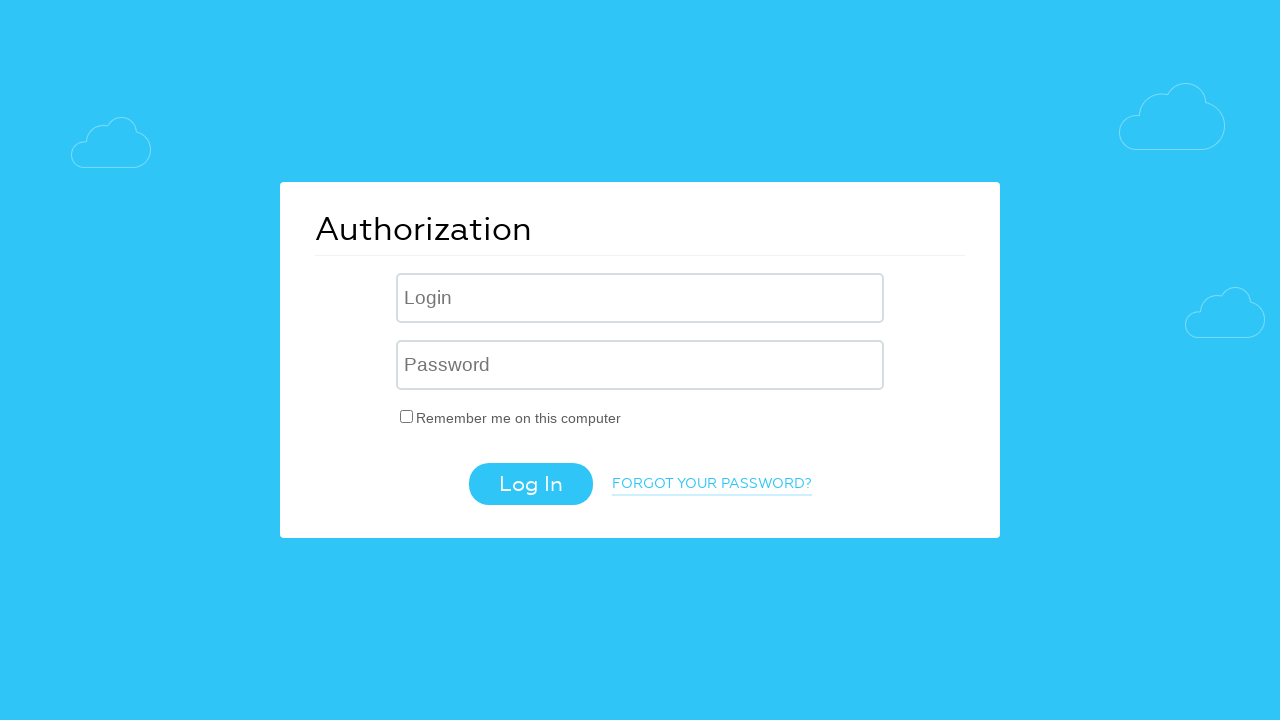

Verified 'Forgot password' link href contains expected parameter
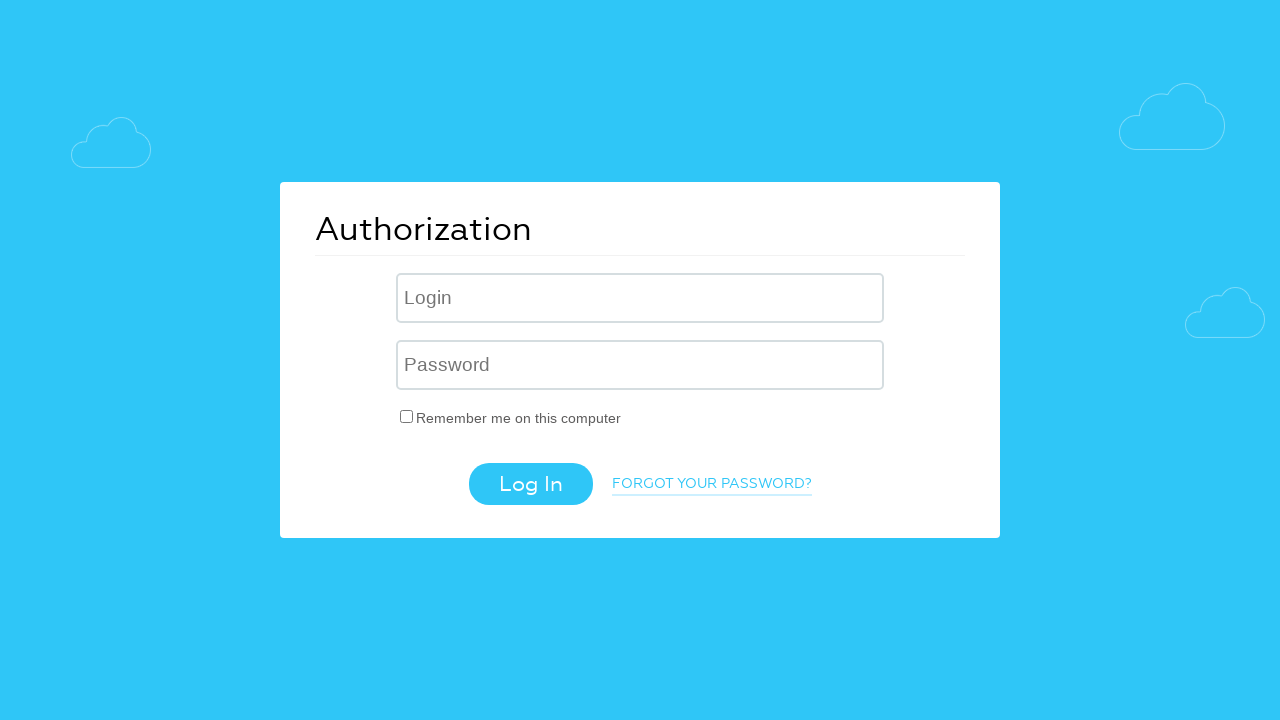

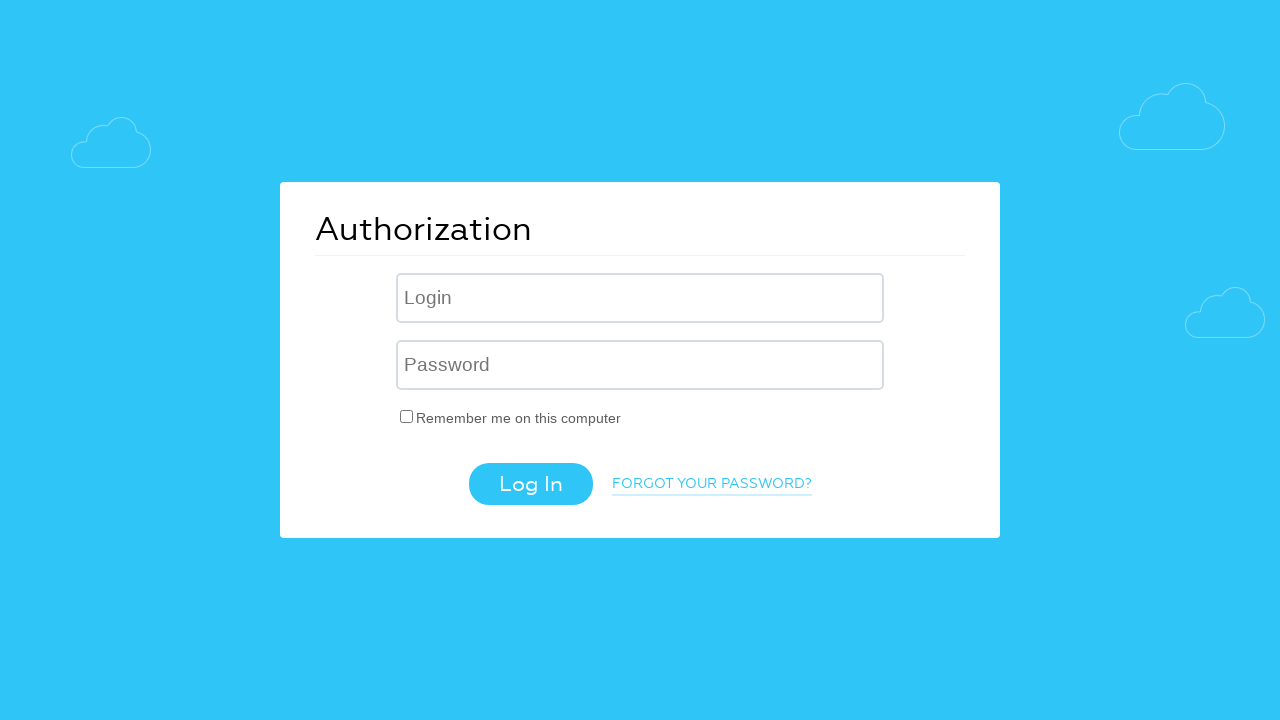